Tests right-click context menu functionality on a navigation link

Starting URL: https://jqueryui.com/slider/

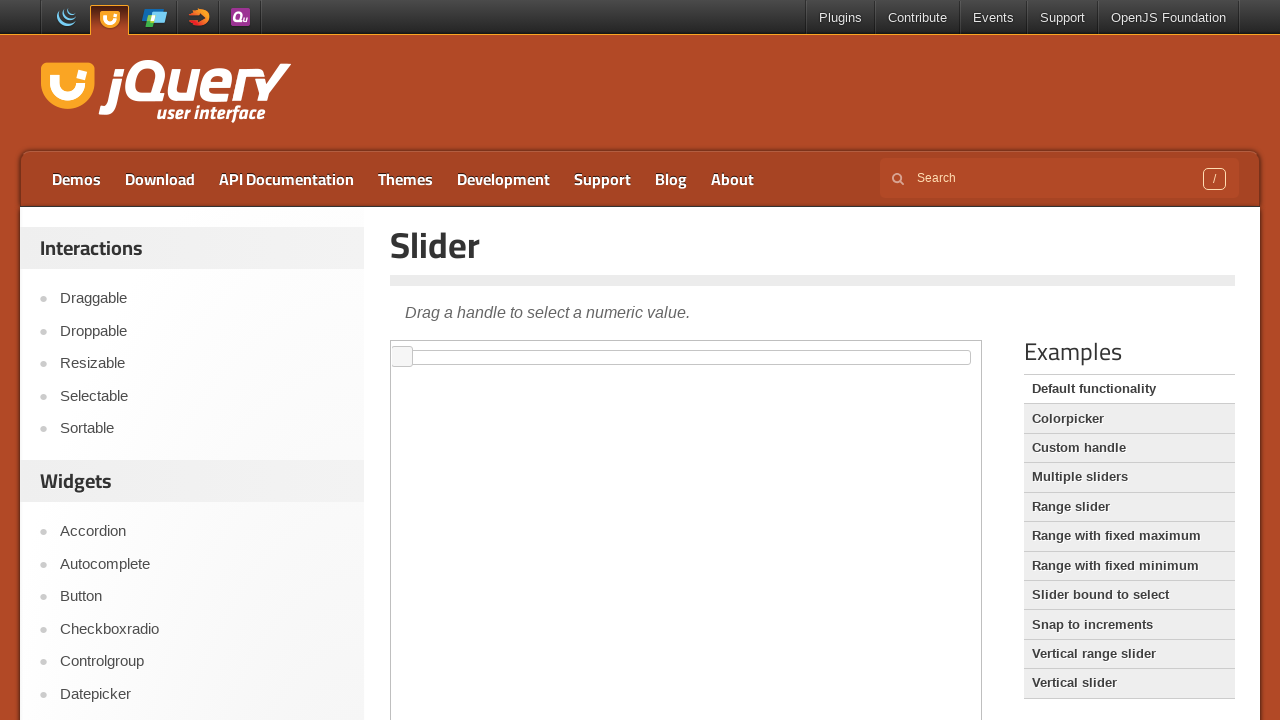

Right-clicked on the Droppable navigation link to open context menu at (202, 331) on text=Droppable
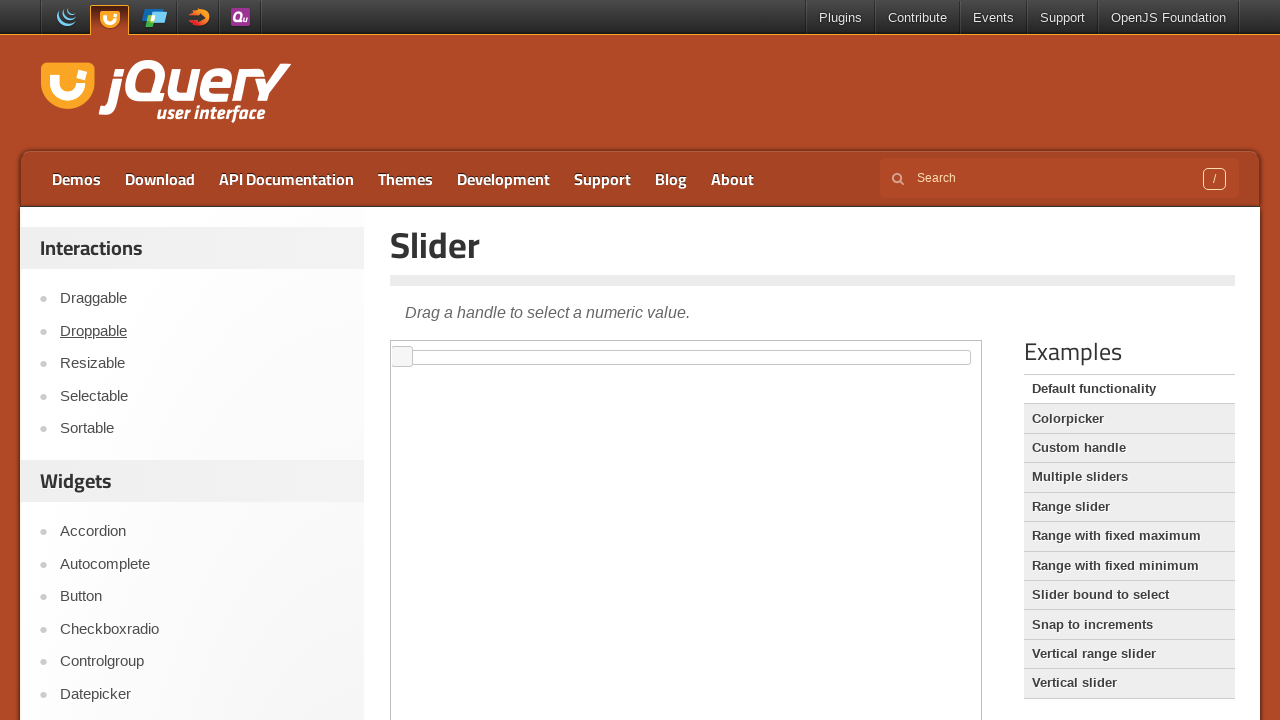

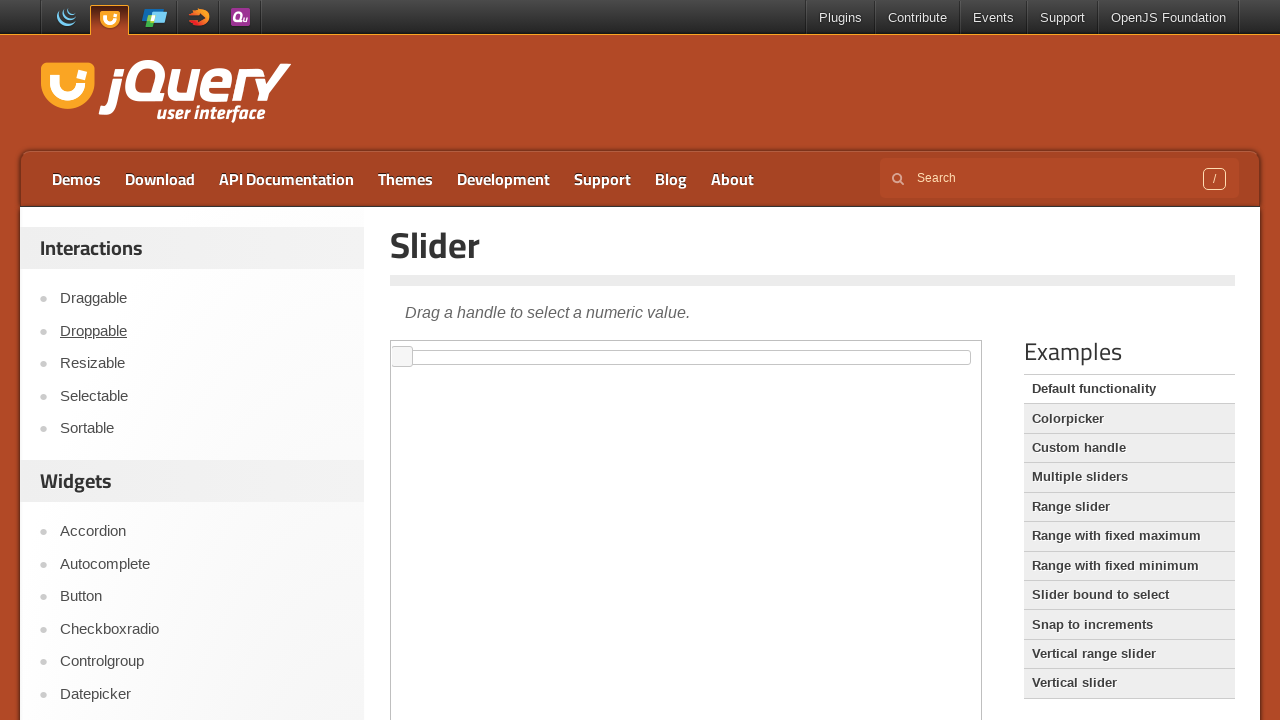